Fills a text box form with name and email fields on the DemoQA website

Starting URL: https://demoqa.com/text-box

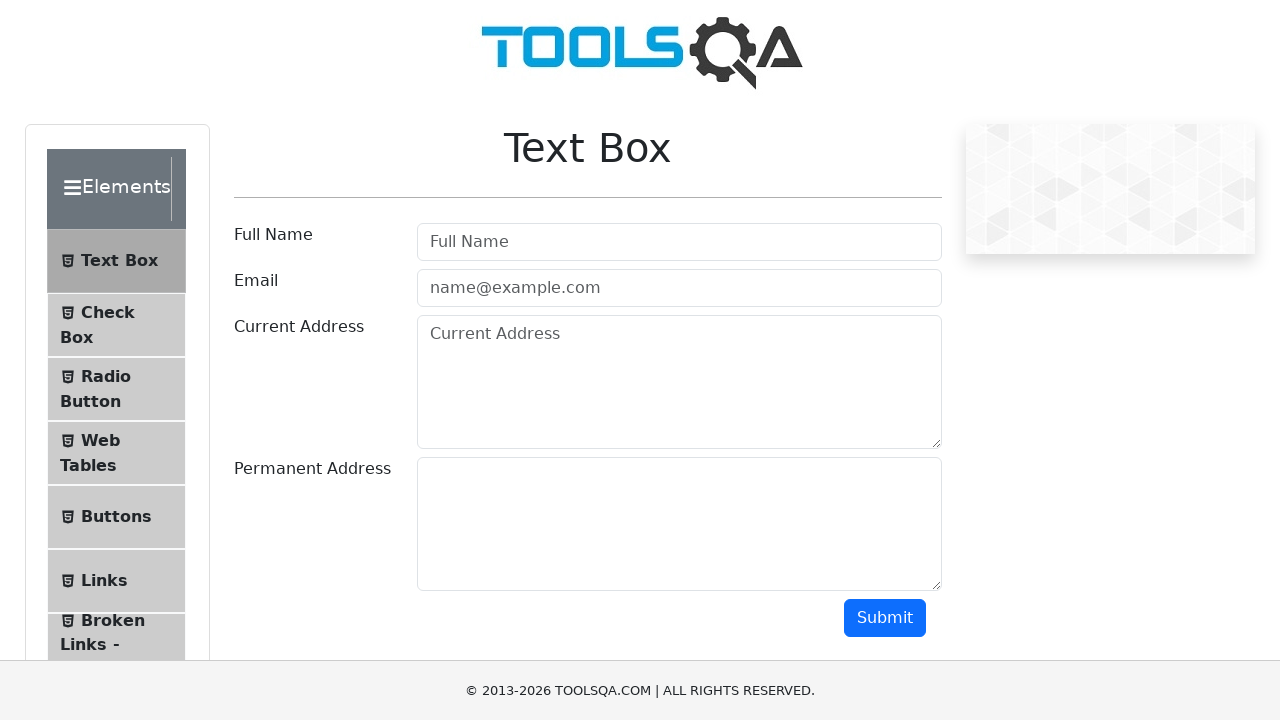

Filled username field with 'John Smith' on #userName
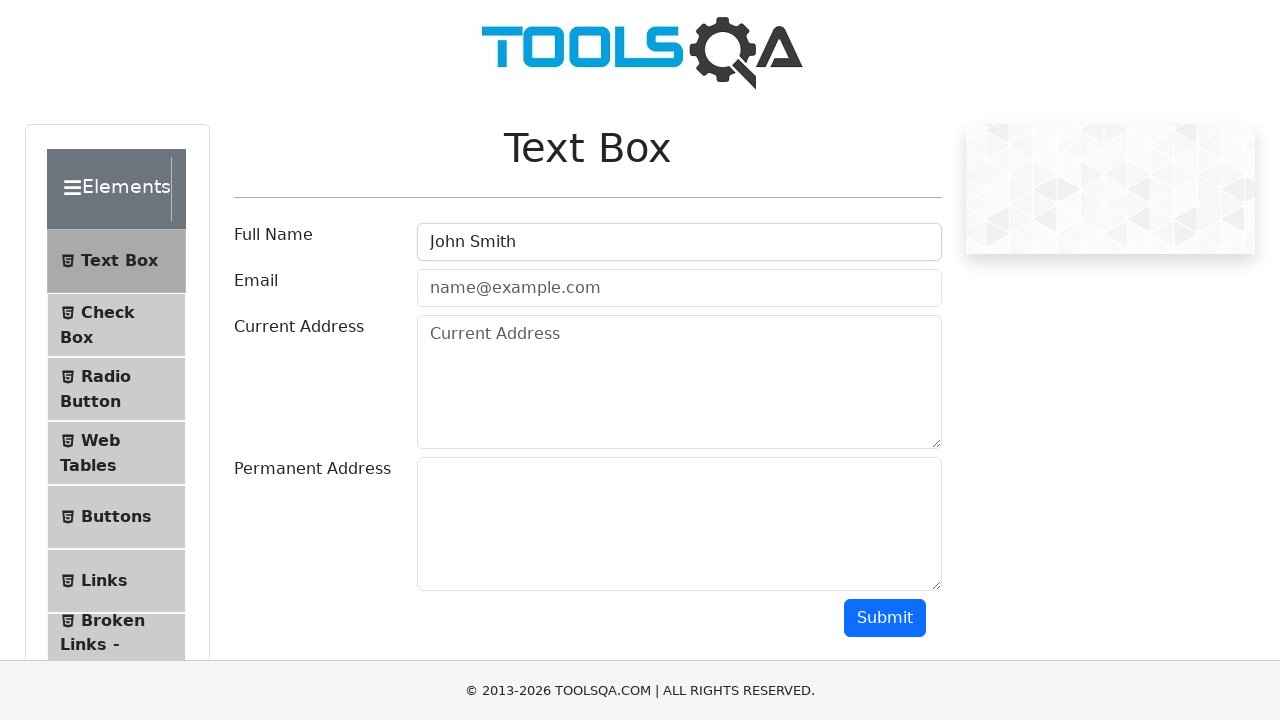

Filled email field with 'john.smith@example.com' on #userEmail
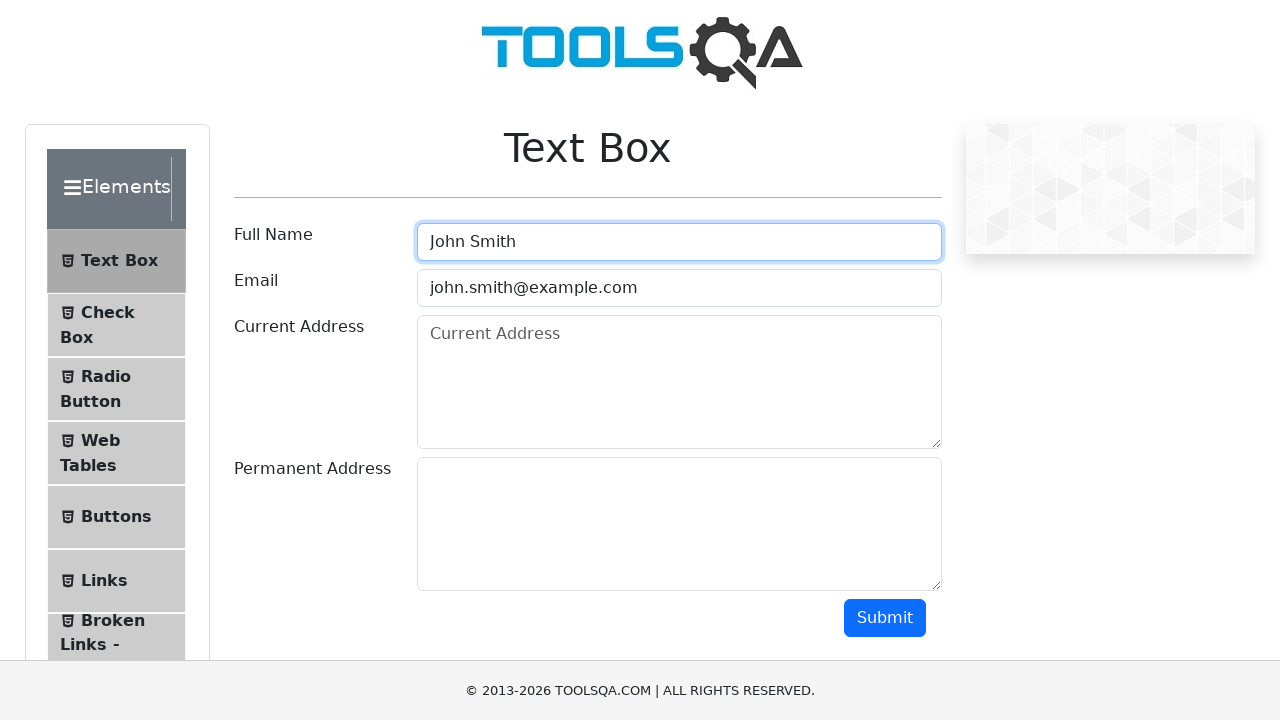

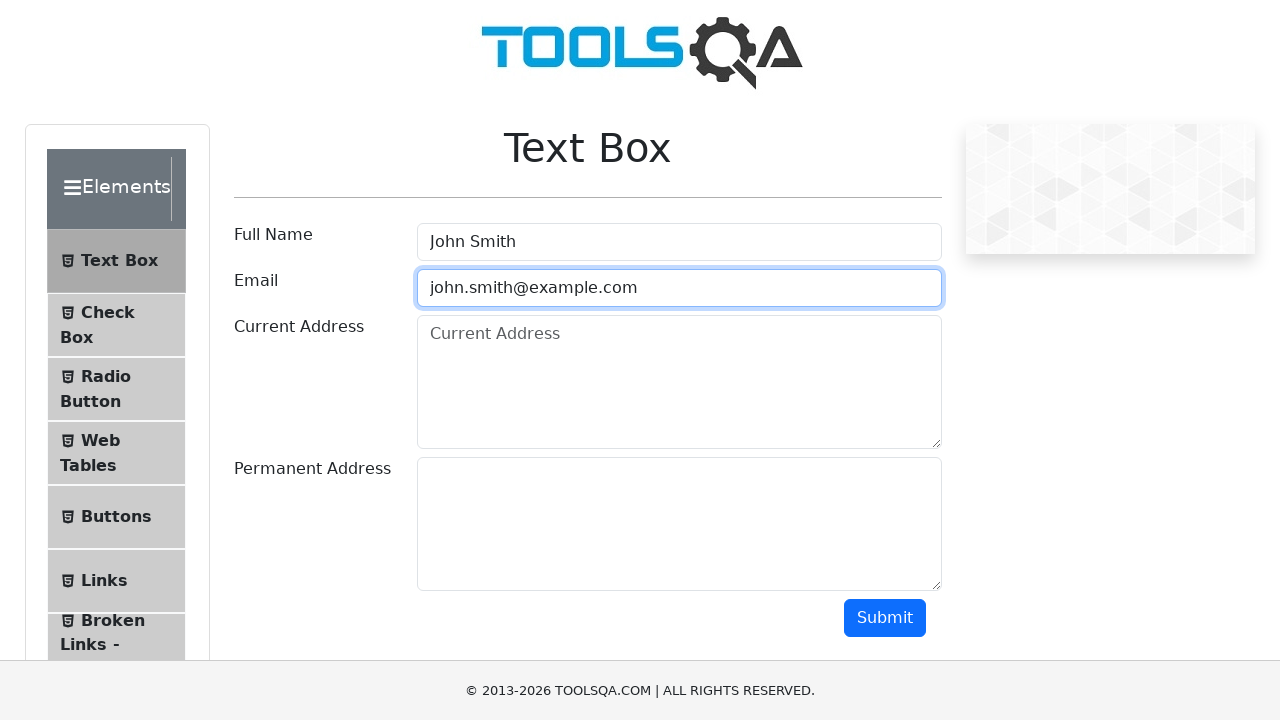